Tests deleting the last paragraph in the TinyMCE editor using keyboard shortcuts (End, Ctrl+Shift+Up to select, then Delete).

Starting URL: https://the-internet.herokuapp.com/tinymce

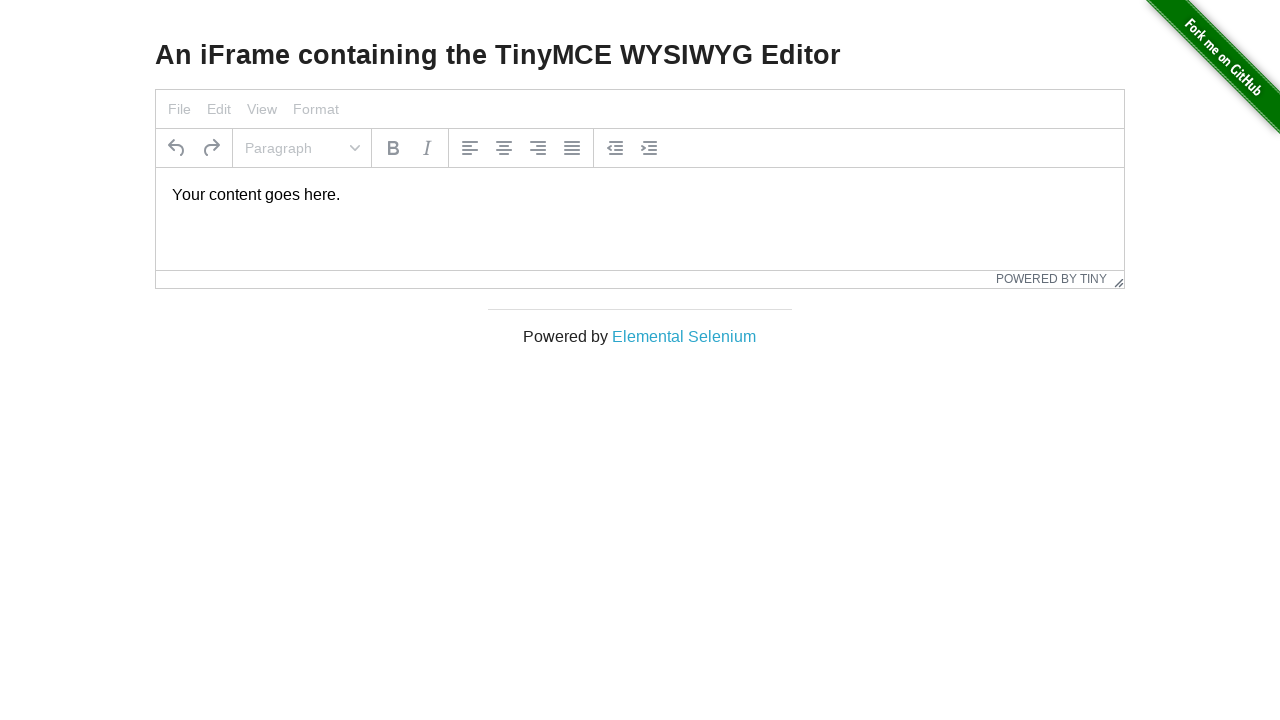

Waited for page heading 'An iFrame containing the TinyMCE WYSIWYG Editor' to be visible
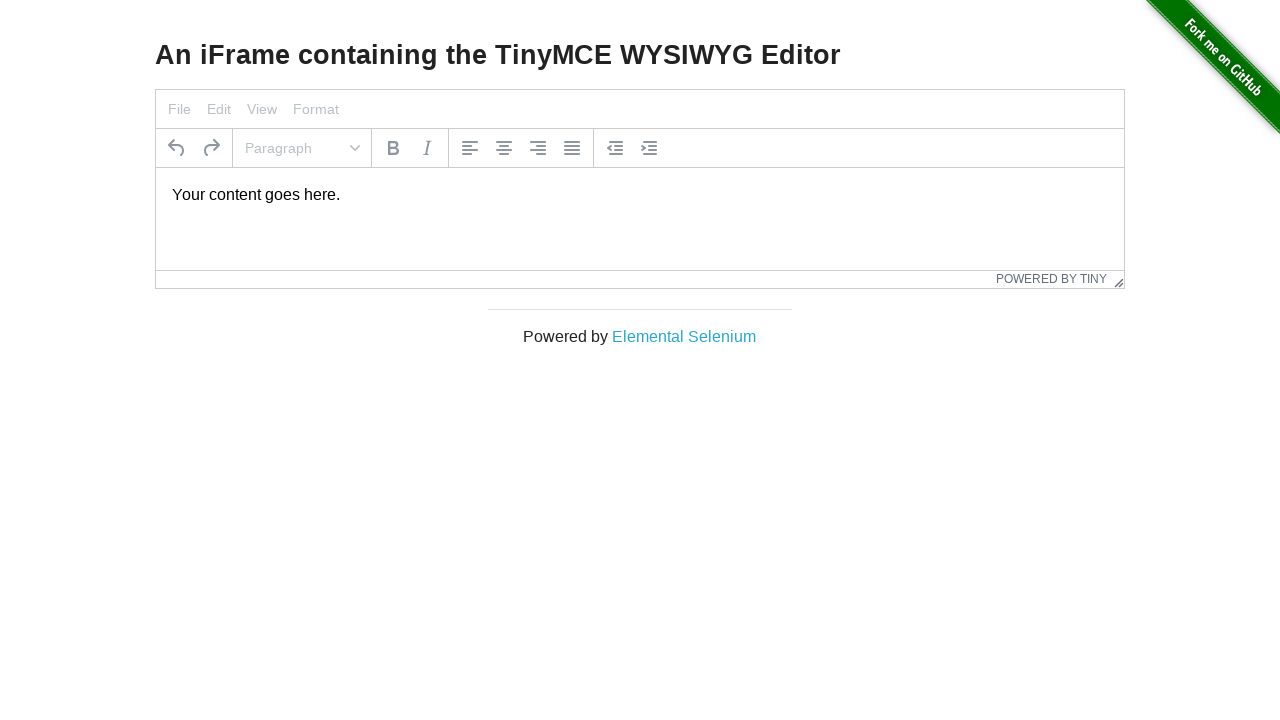

Waited for TinyMCE iframe to be visible
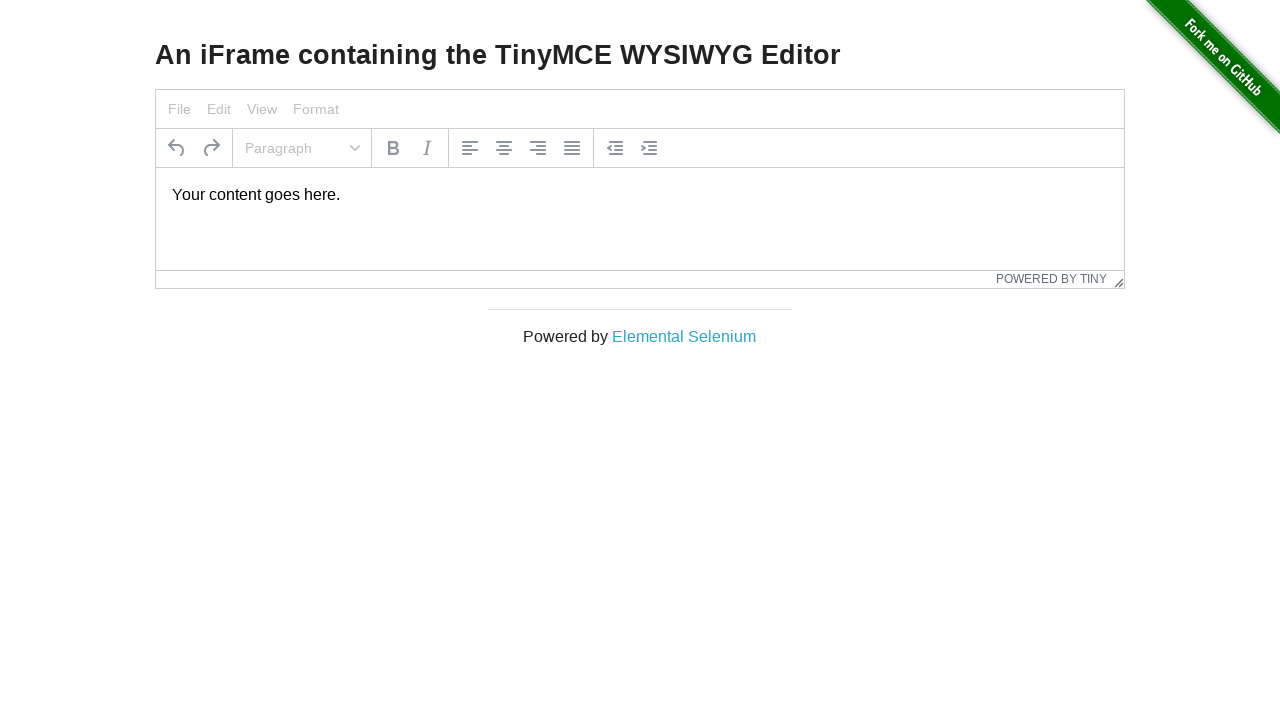

Located and waited for rich text area element to be ready
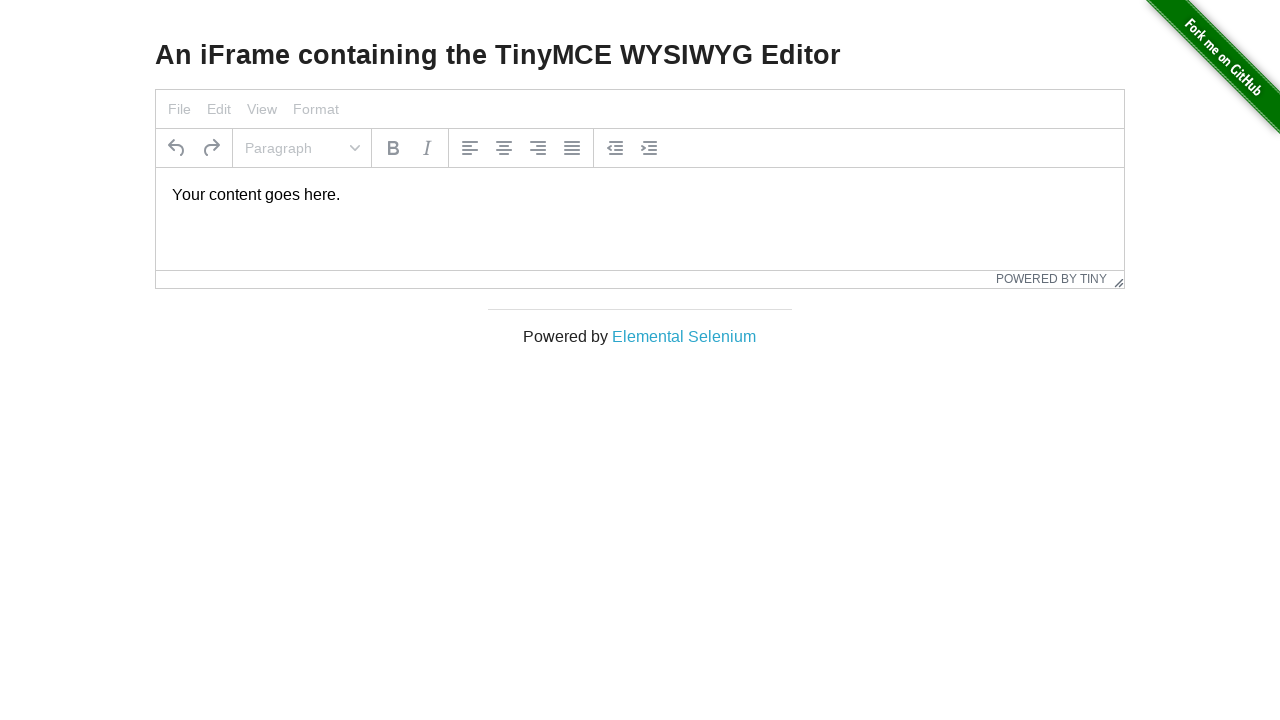

Clicked inside the editor paragraph to focus at (640, 195) on iframe[title="Rich Text Area"] >> internal:control=enter-frame >> p
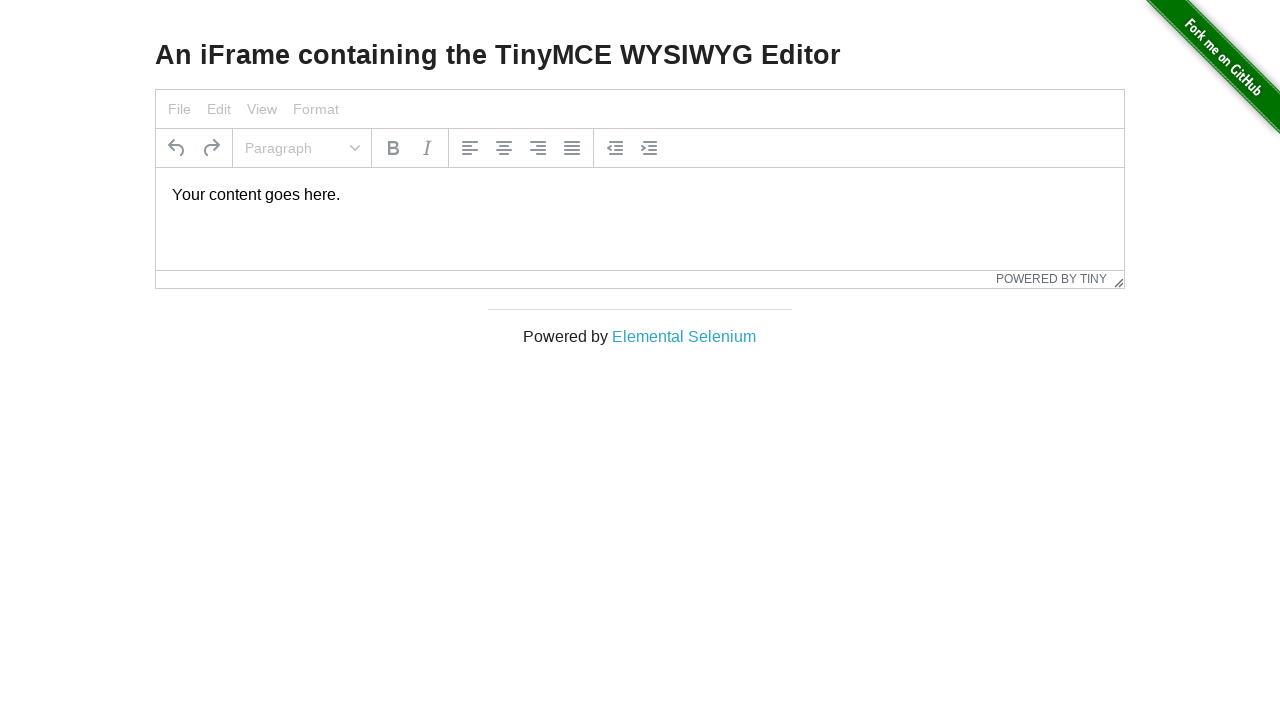

Selected all text with Ctrl+A
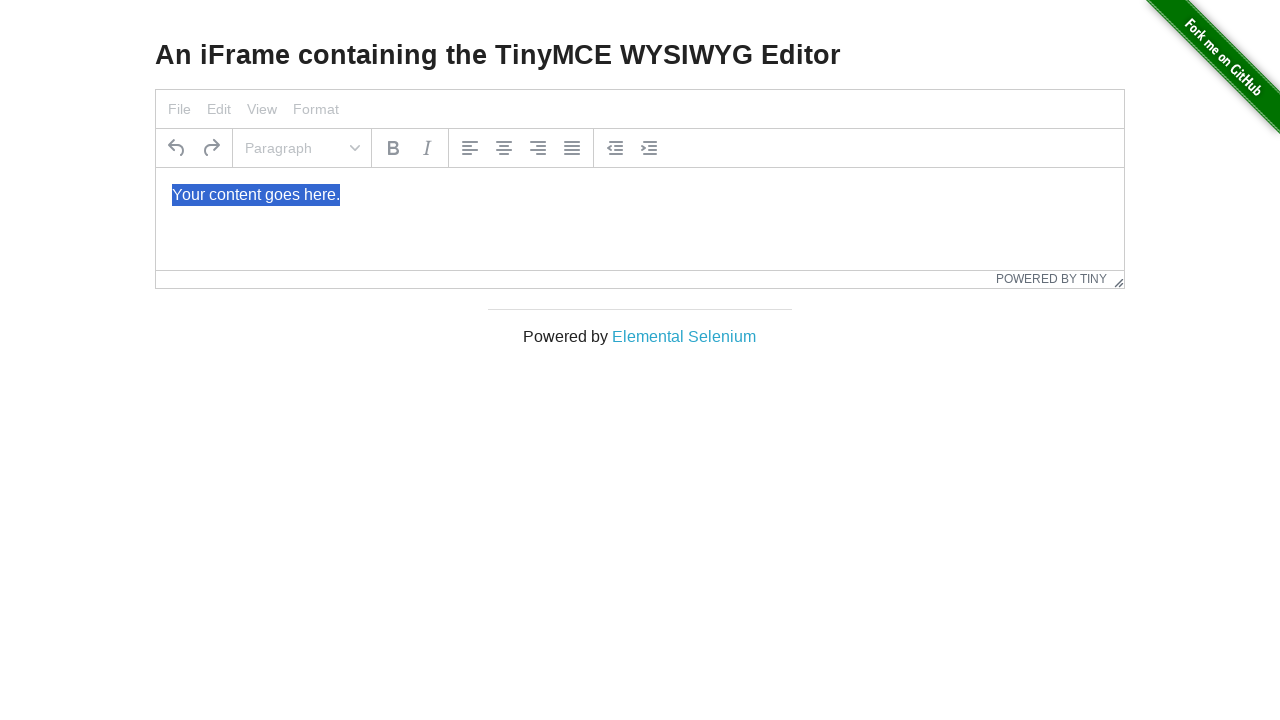

Typed multi-paragraph text with three paragraphs
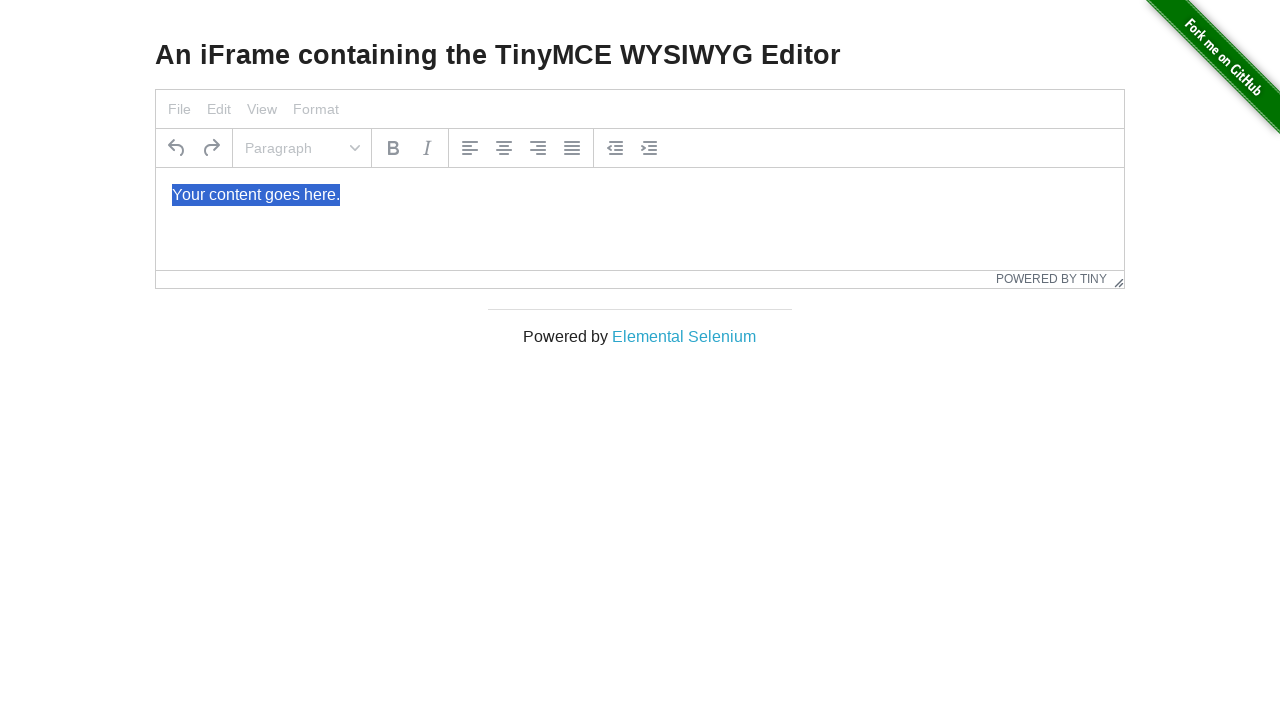

Waited for text to update in editor
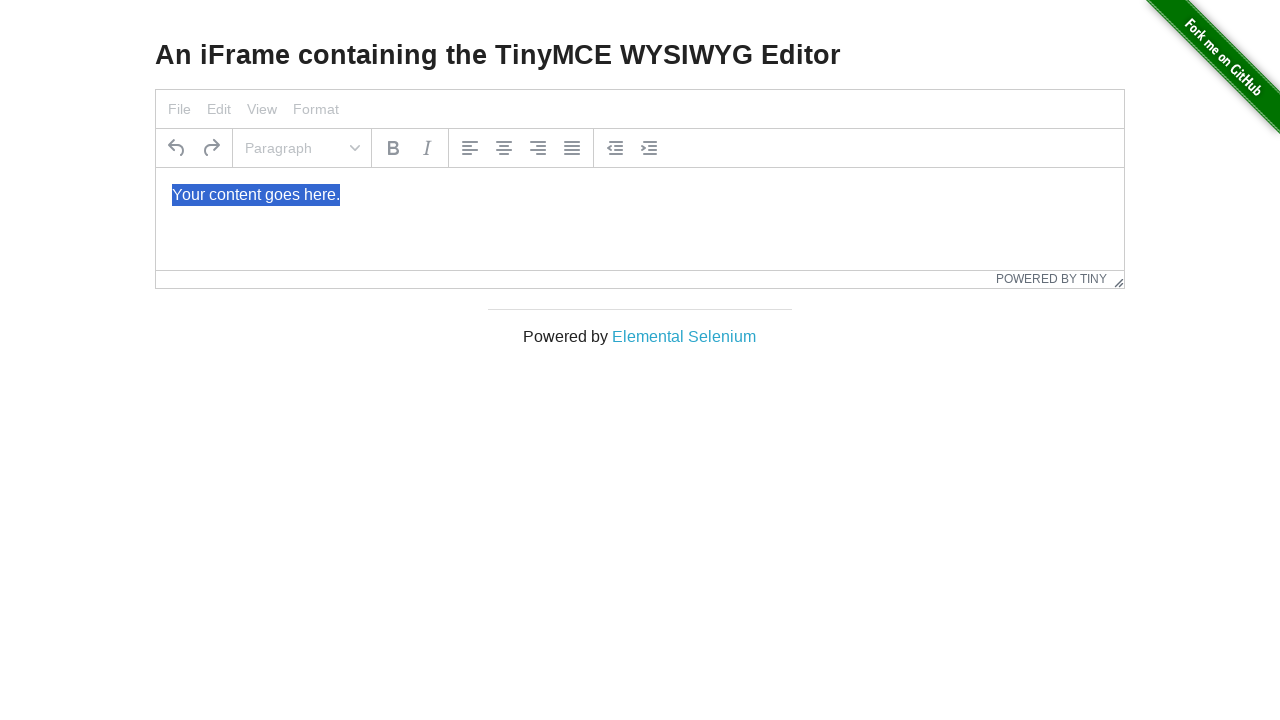

Pressed End key to move cursor to end of text
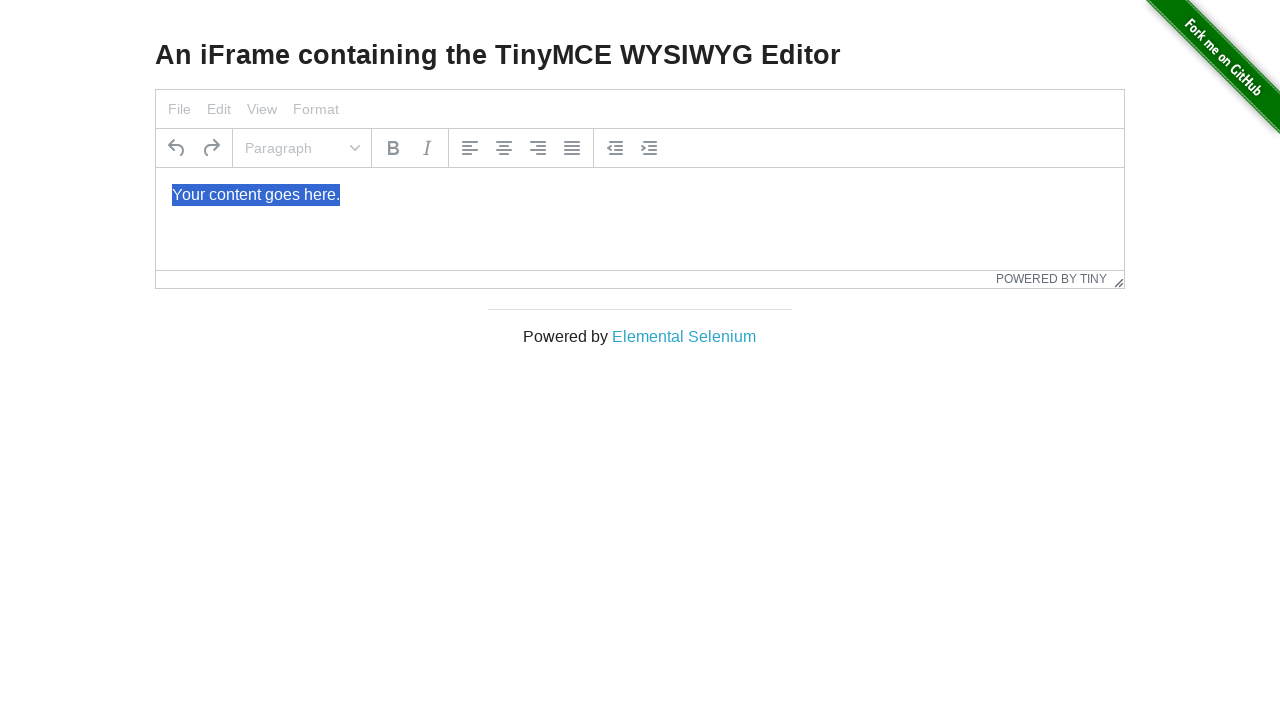

Pressed Ctrl+Shift+ArrowUp to select last paragraph
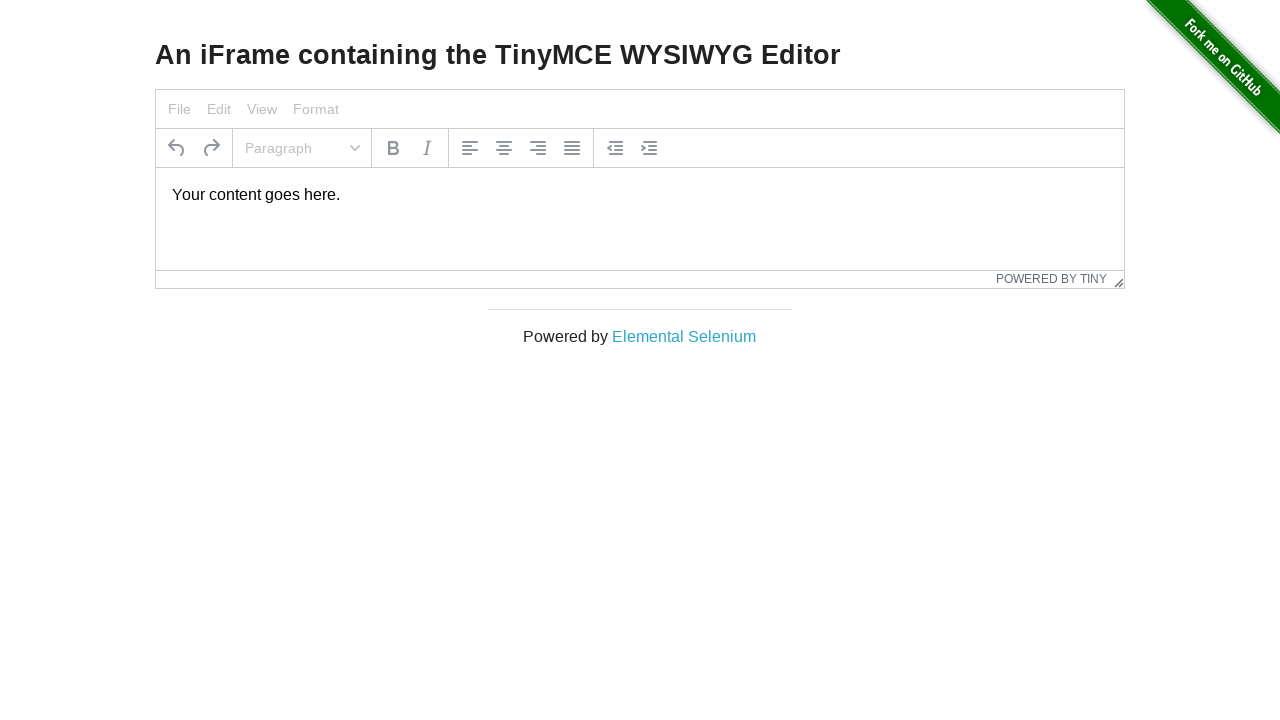

Pressed Delete key to remove selected last paragraph
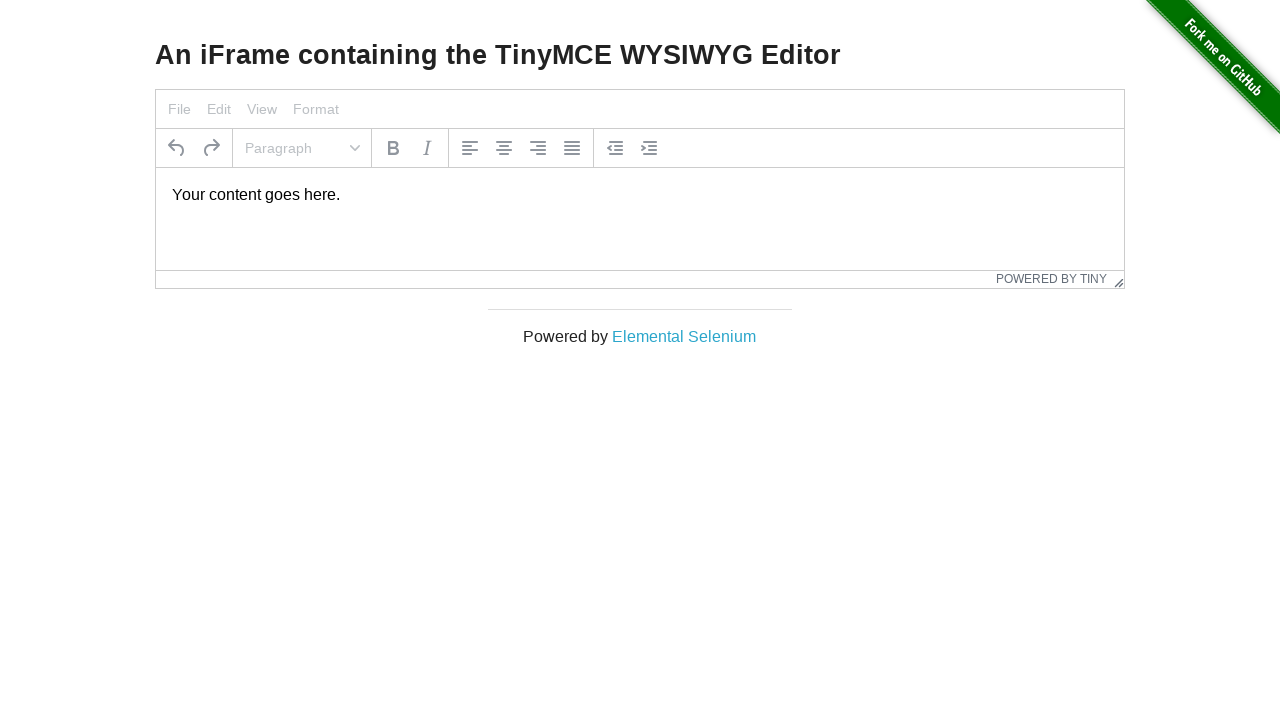

Waited for deletion to complete
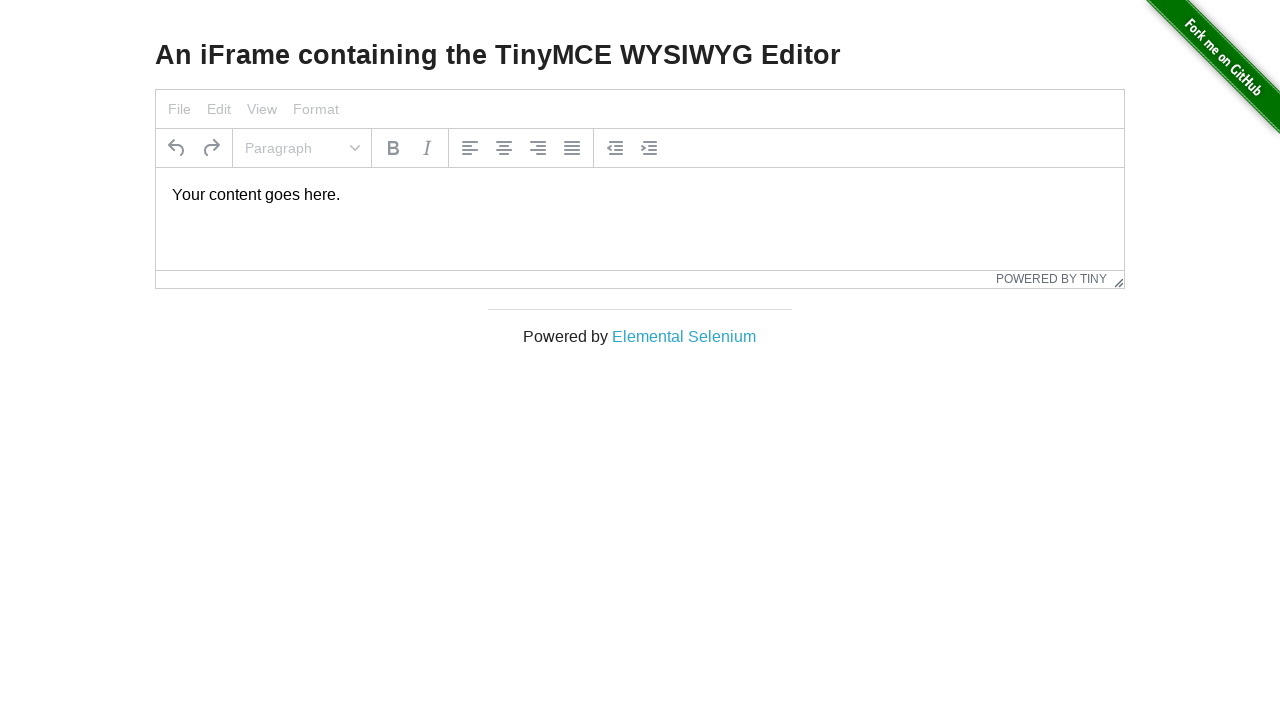

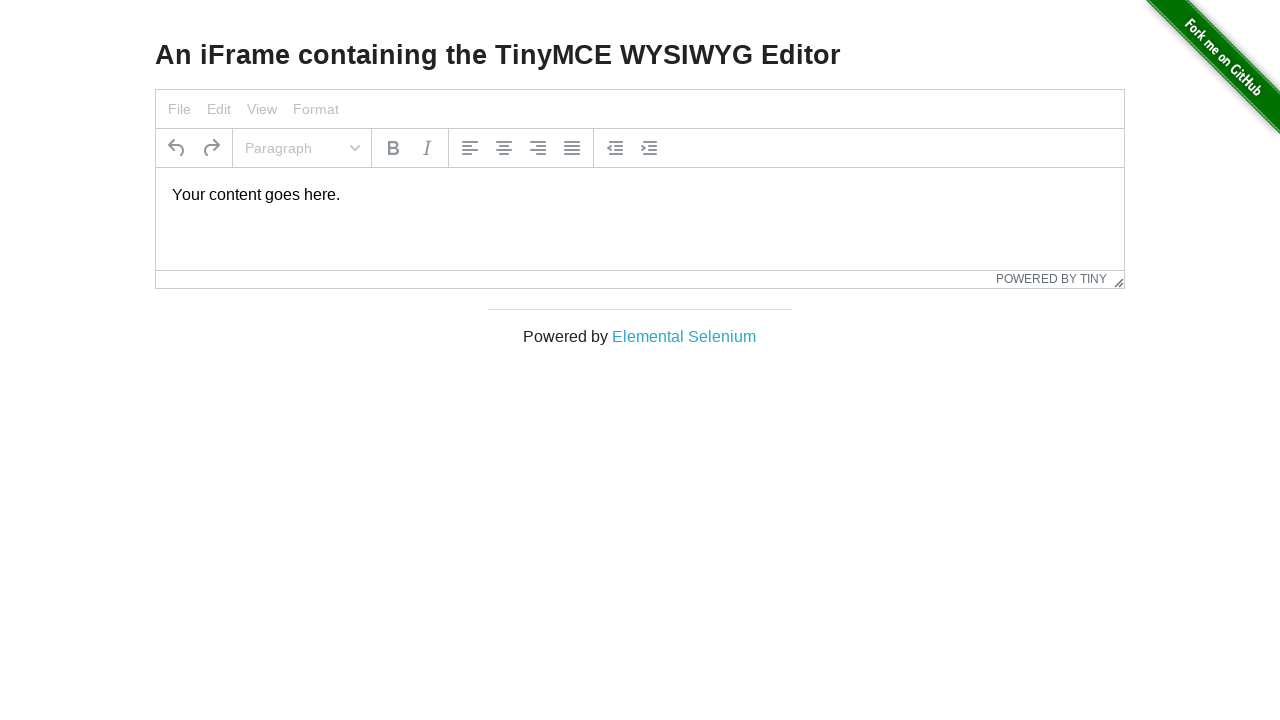